Demonstrates various scrolling techniques on a page including scrolling by pixels, scrolling to bottom, scrolling to top, and scrolling a specific element into view

Starting URL: https://demoqa.com/

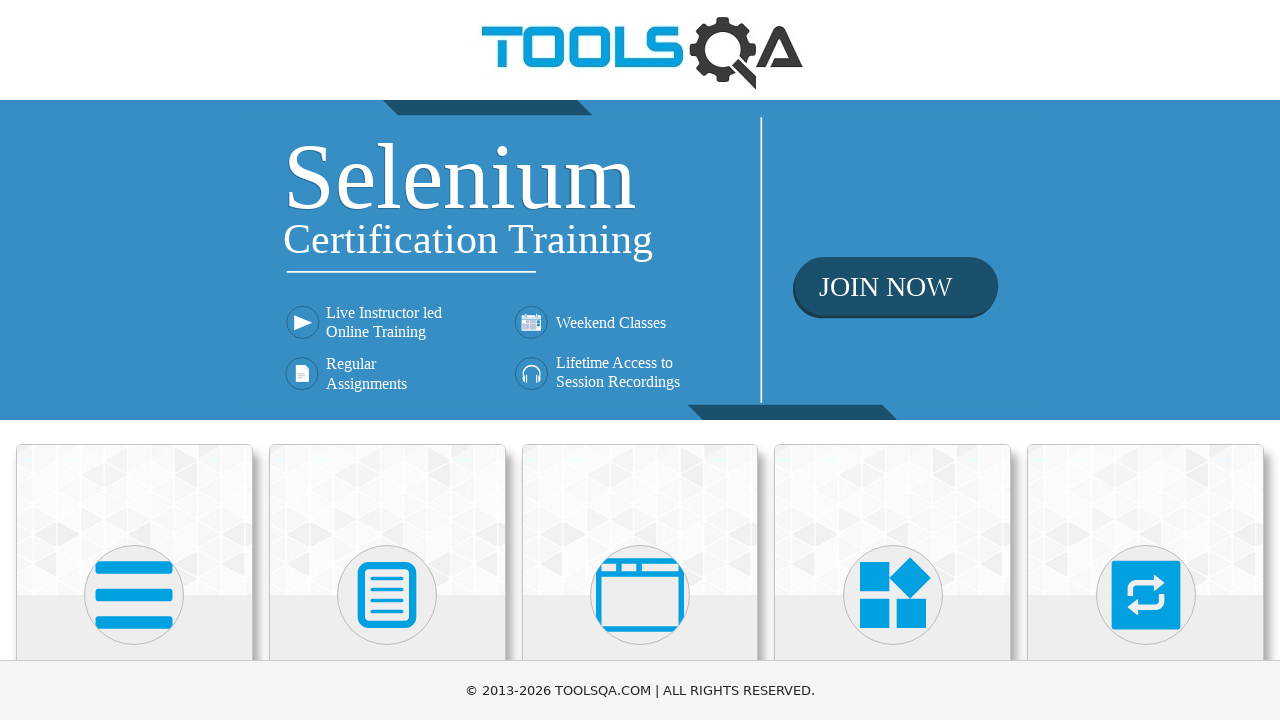

Scrolled down by 500 pixels
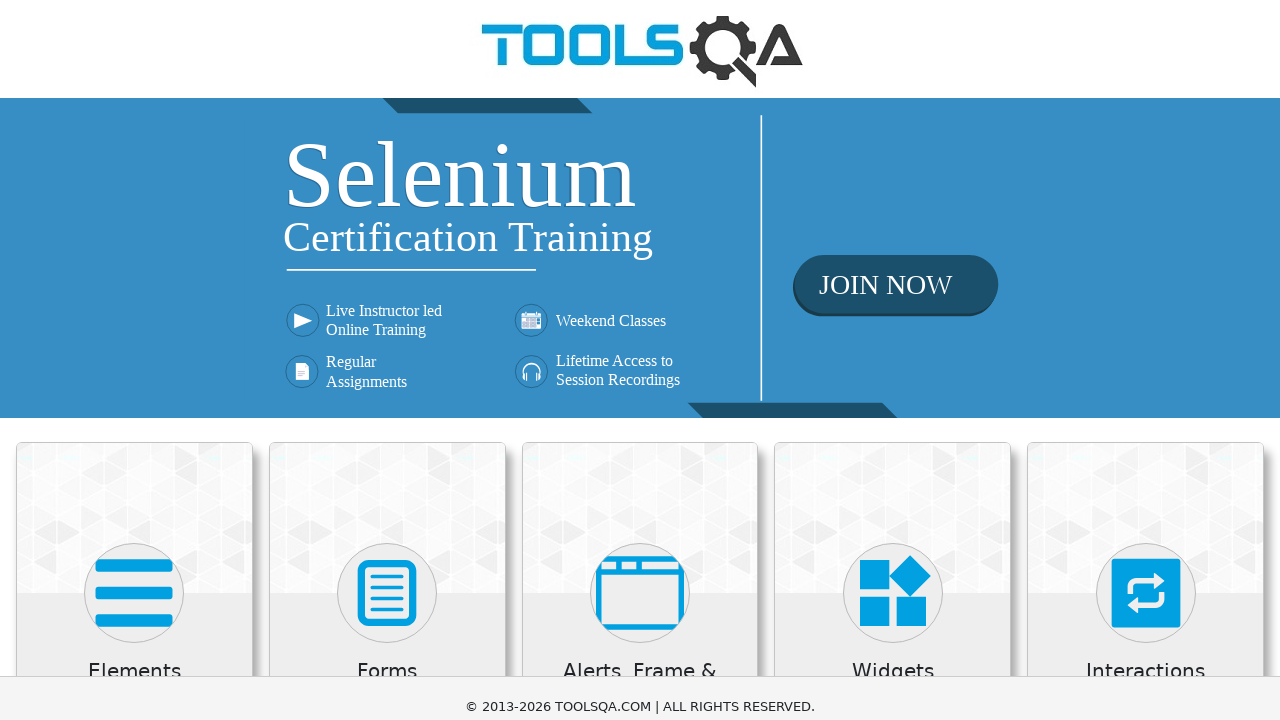

Waited 1 second after scrolling down
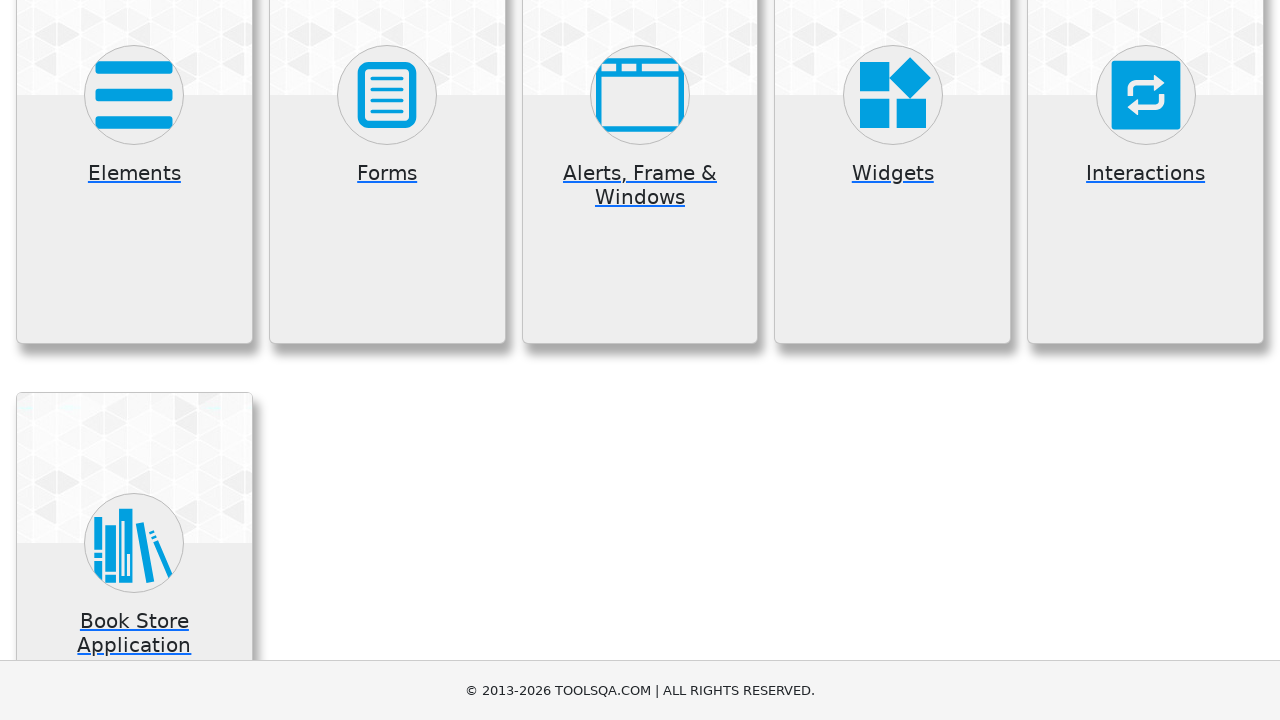

Scrolled to bottom of the page
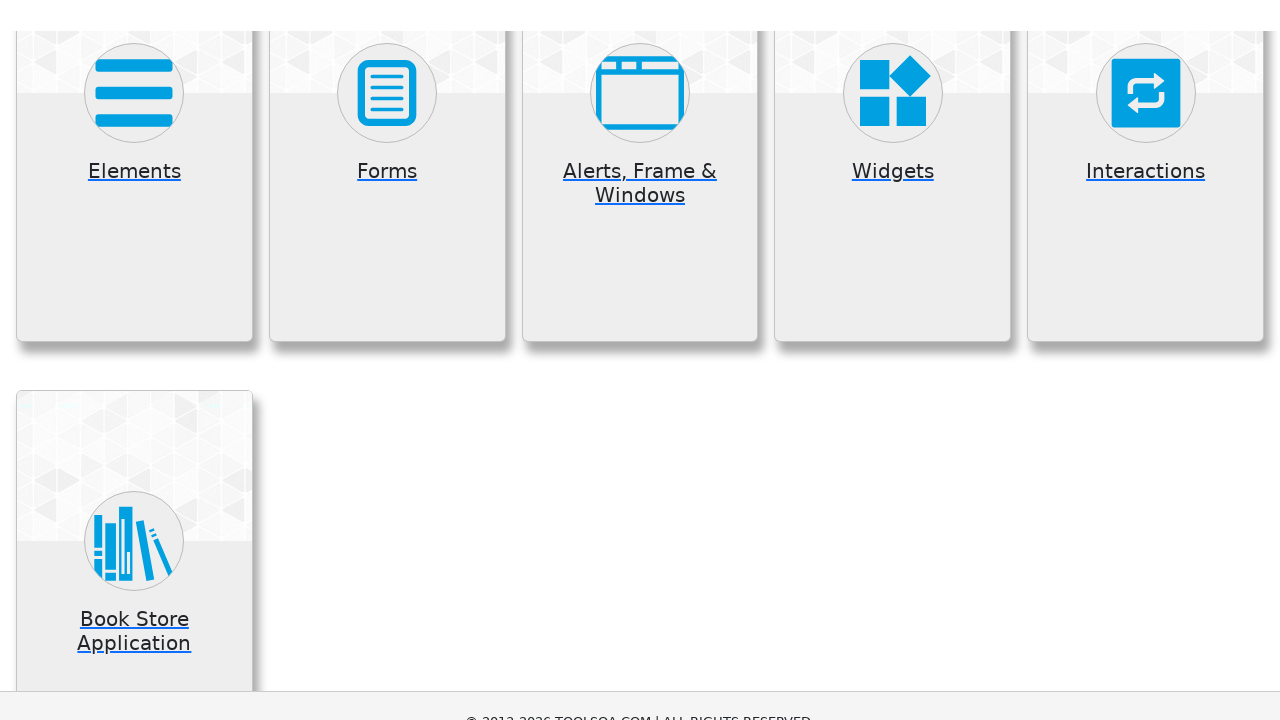

Waited 1 second after scrolling to bottom
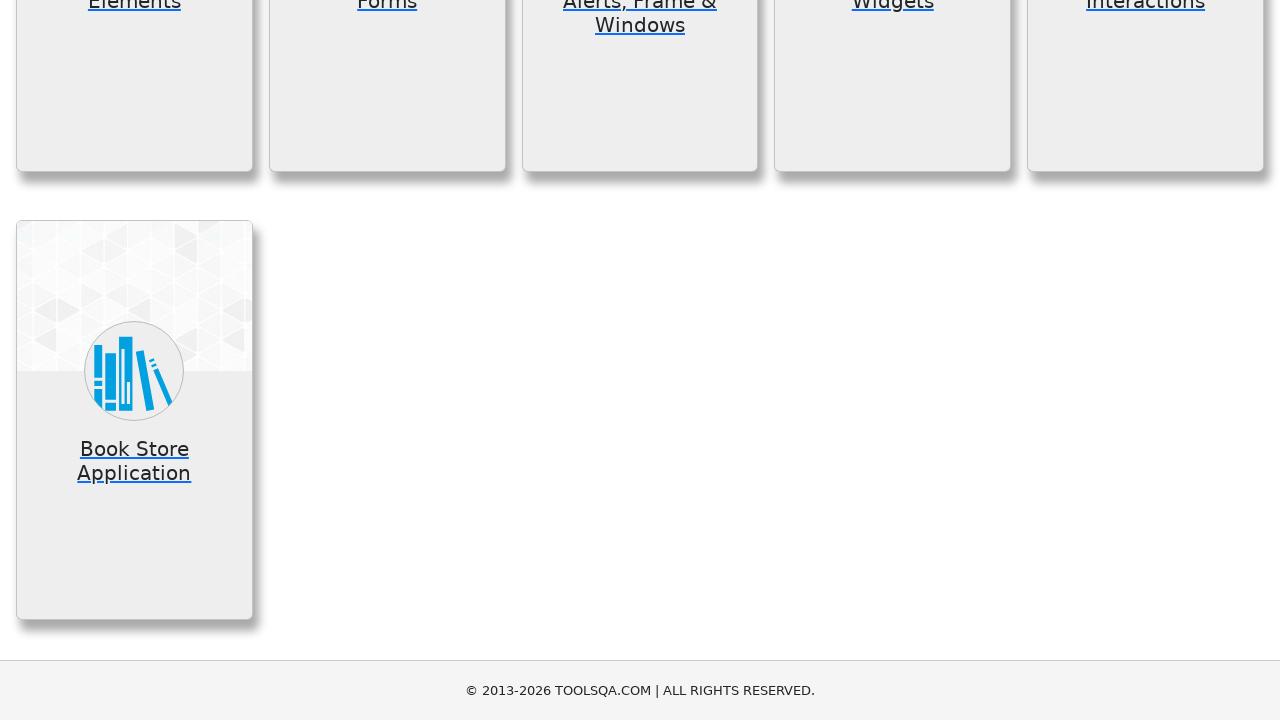

Scrolled back to top of the page
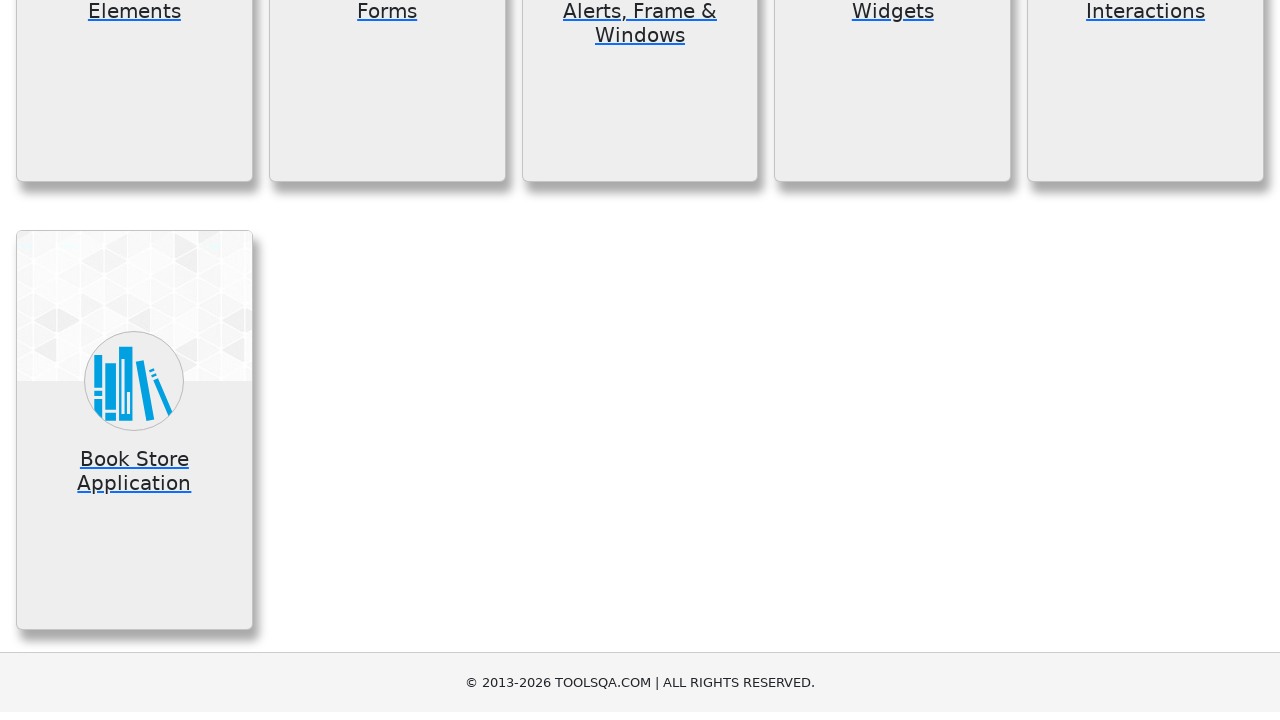

Waited 1 second after scrolling to top
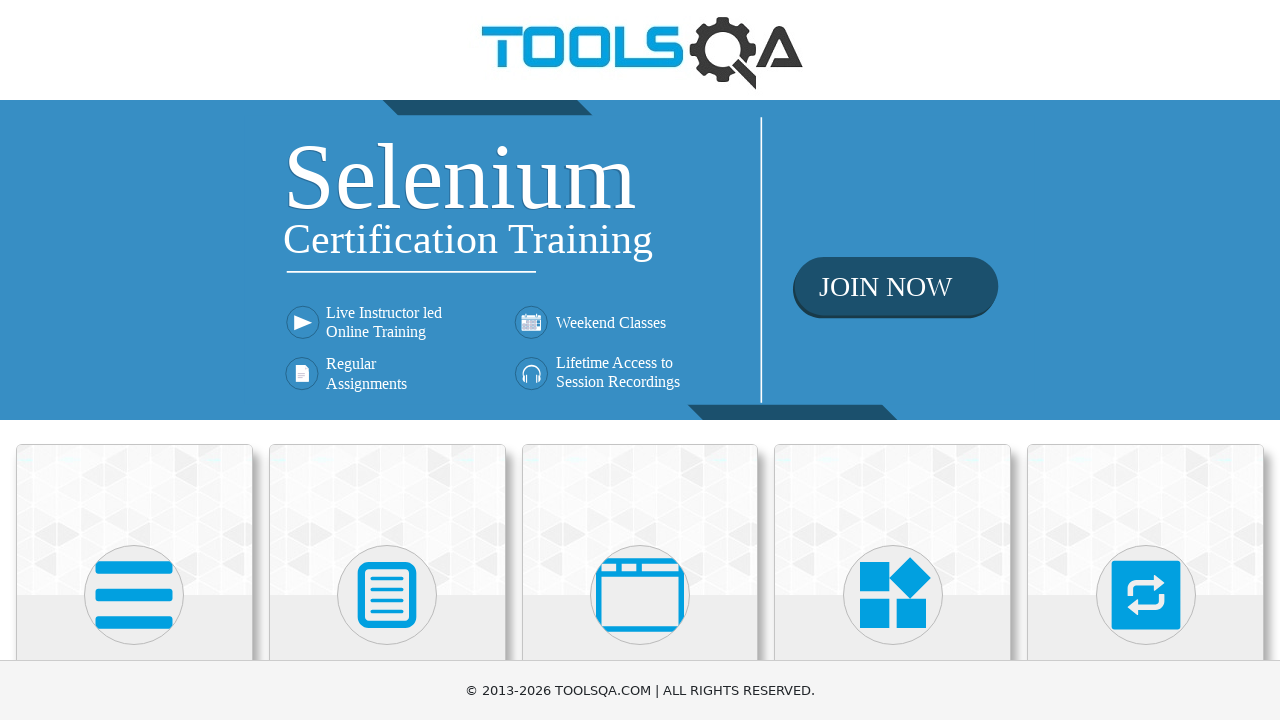

Located Book Store Application element
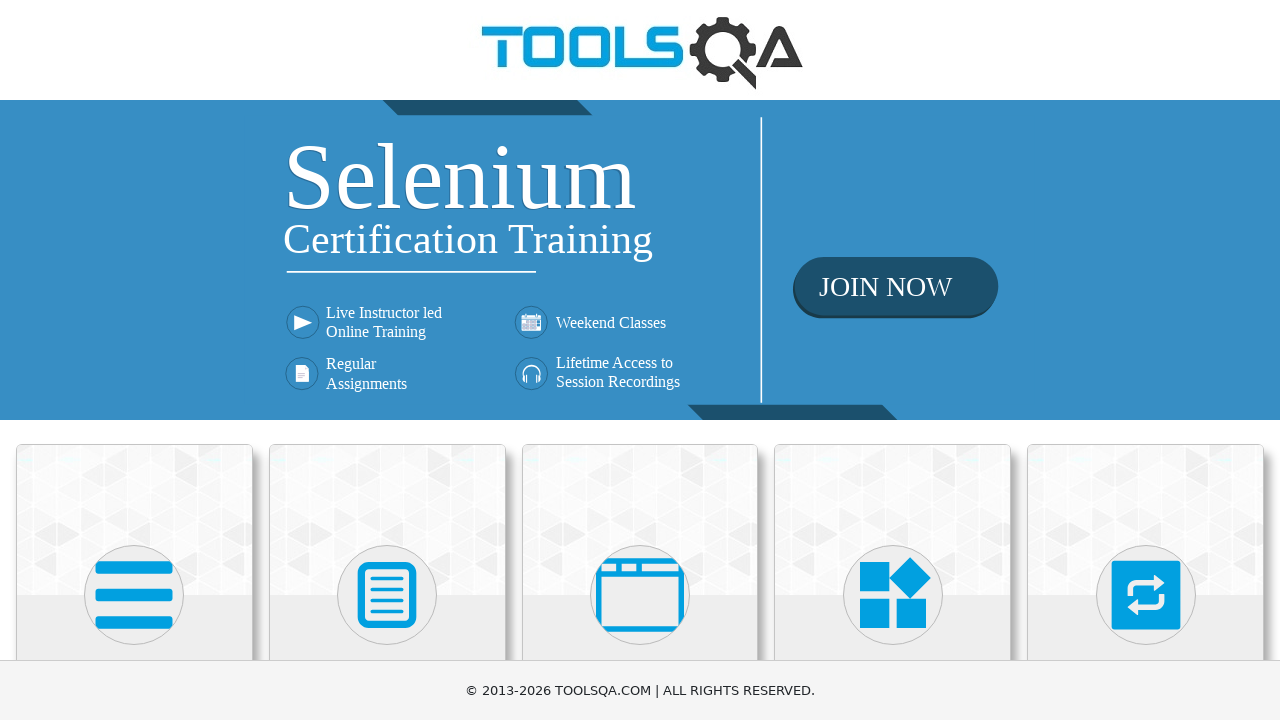

Scrolled Book Store Application element into view
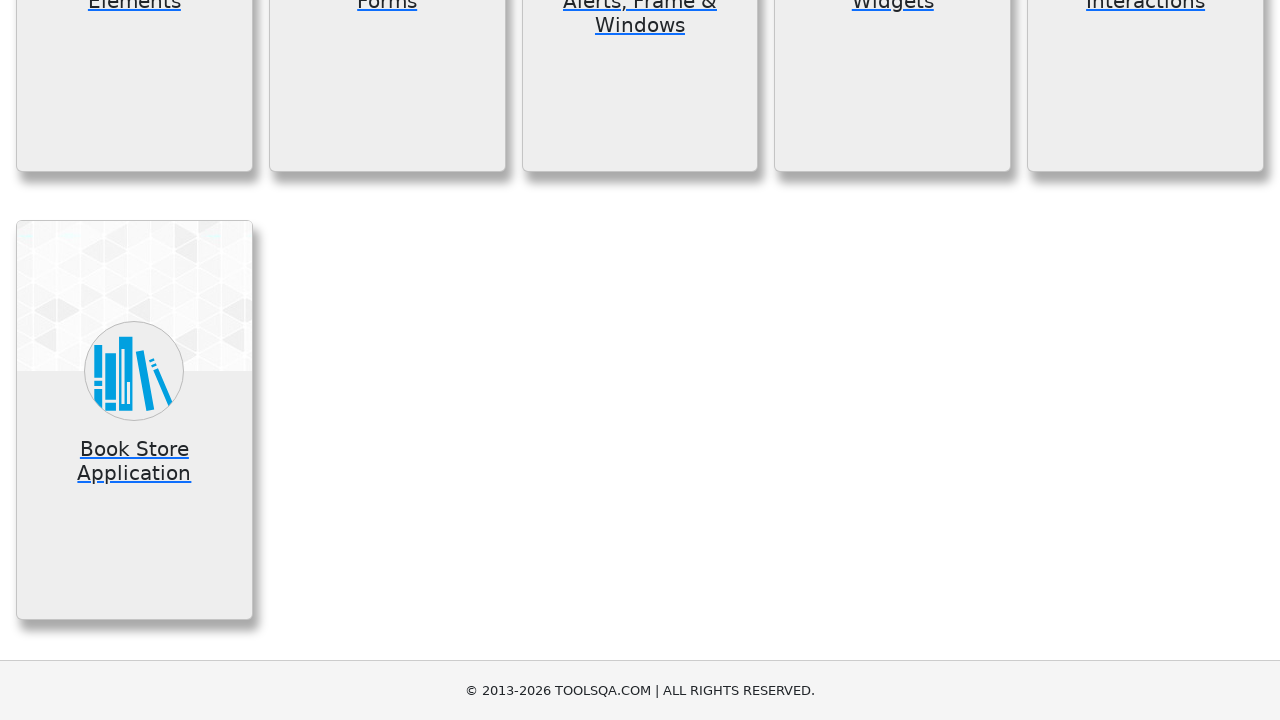

Waited 2 seconds after scrolling element into view
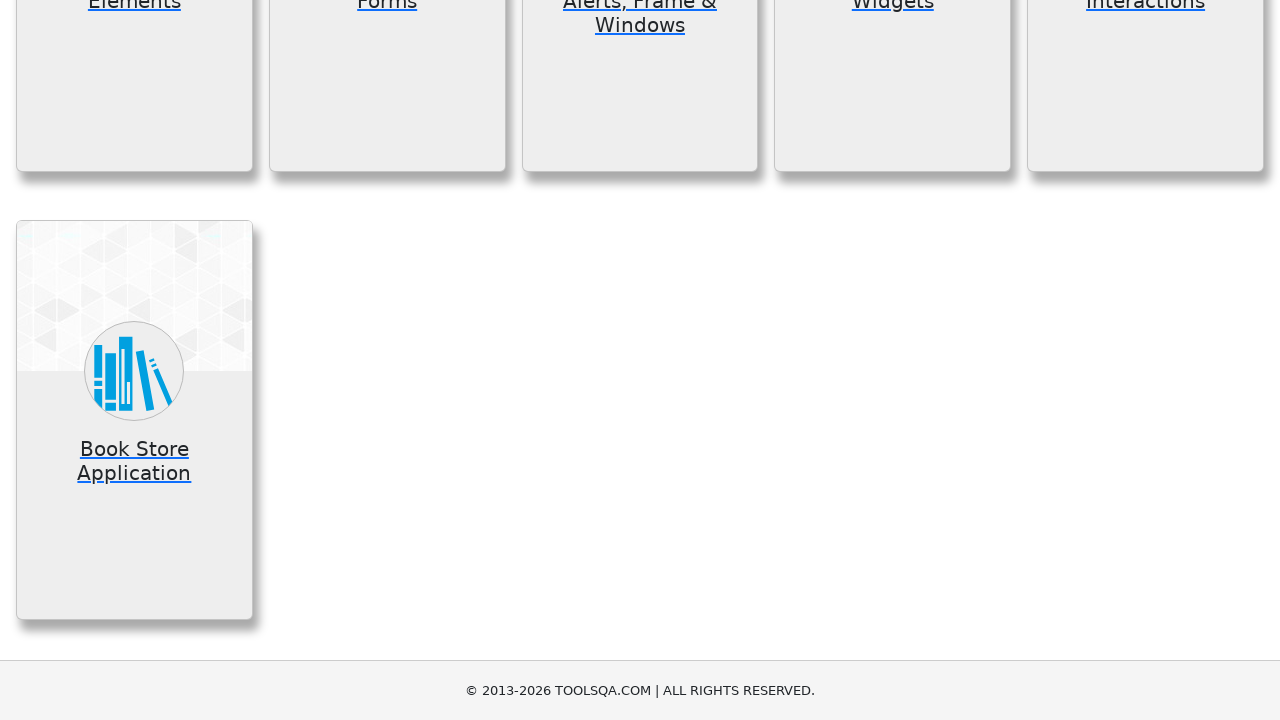

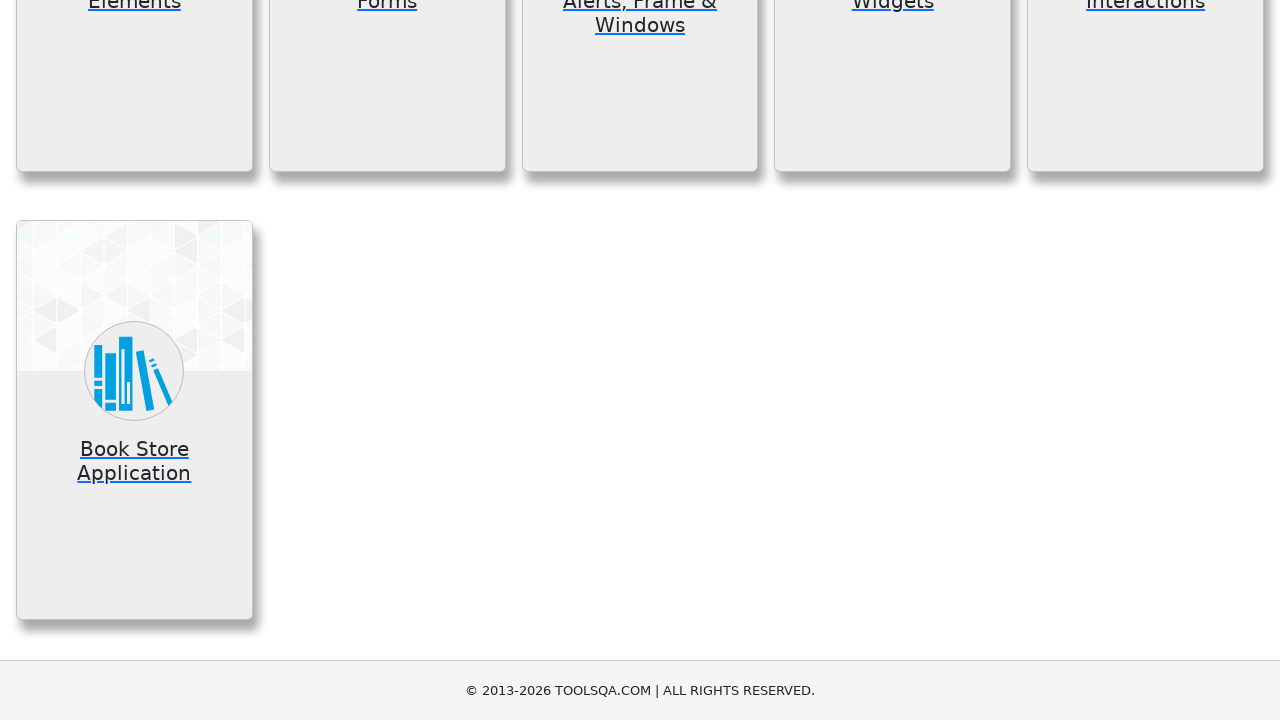